Tests multiple browser window handling by clicking a button that opens a new window, switching to the new window, and verifying the sample heading text is displayed.

Starting URL: https://demoqa.com/browser-windows

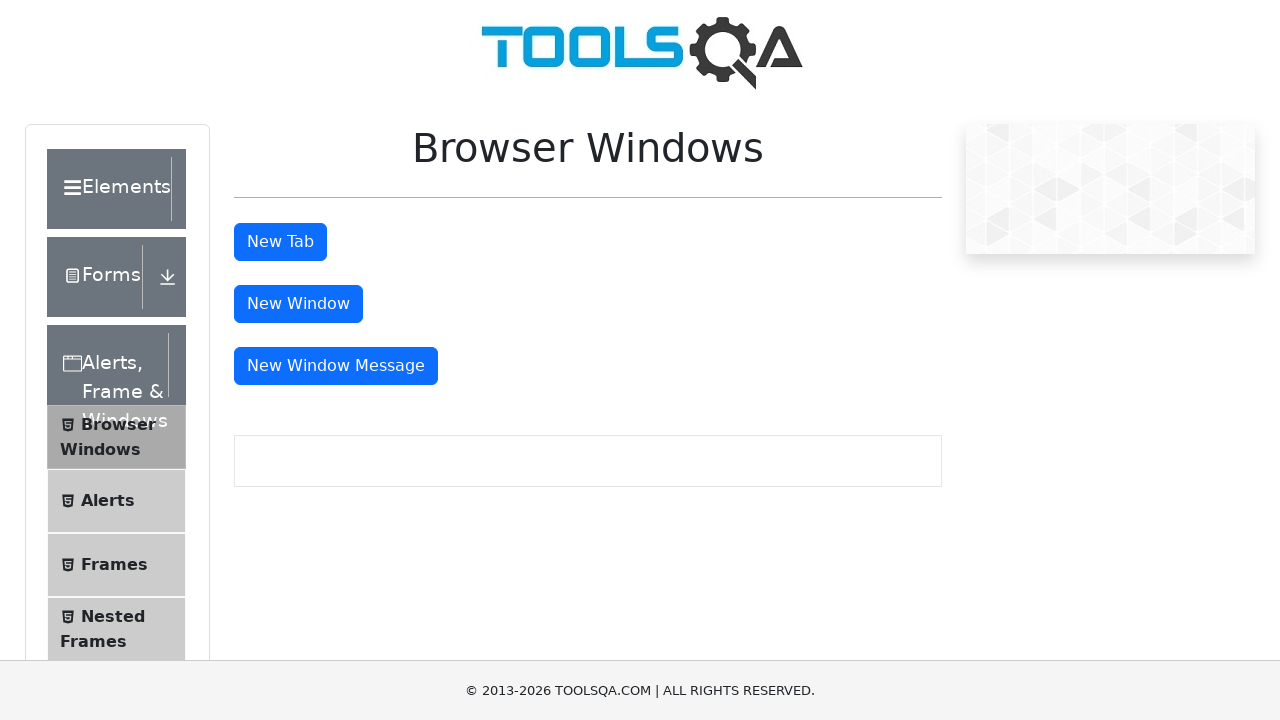

Clicked 'New Window' button to open a new browser window at (298, 304) on button#windowButton
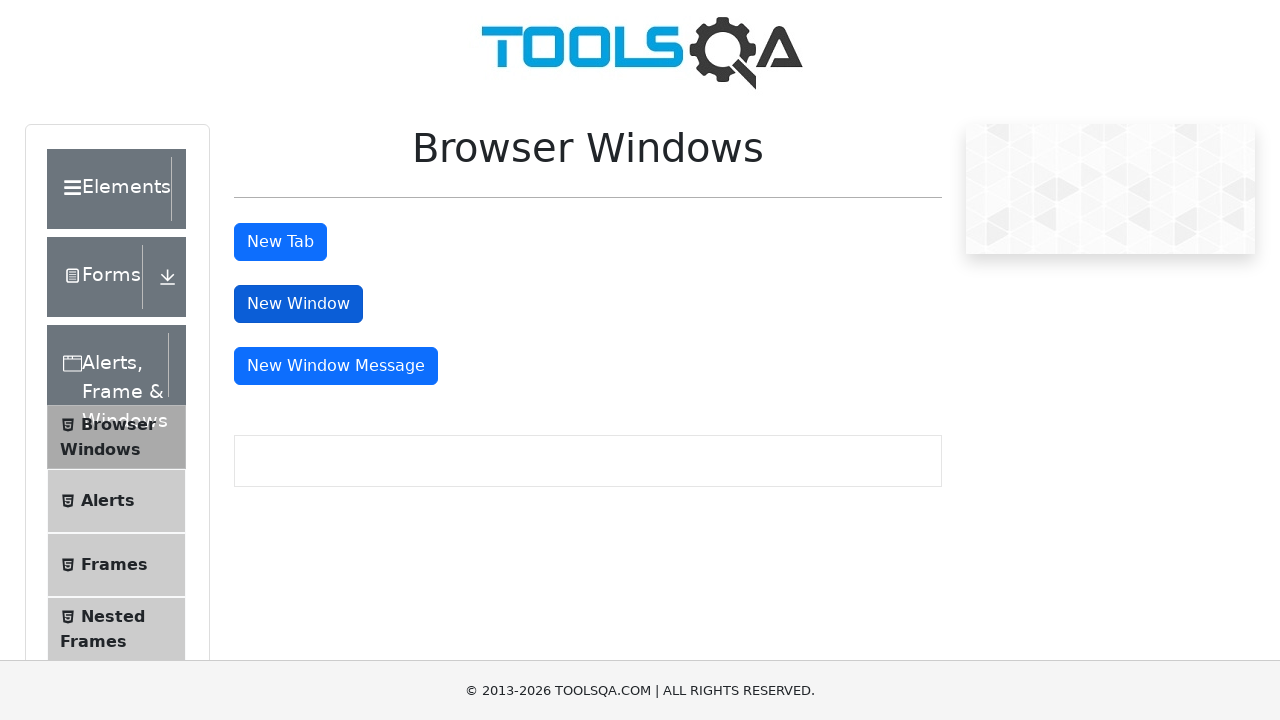

Captured the new page object from the opened window
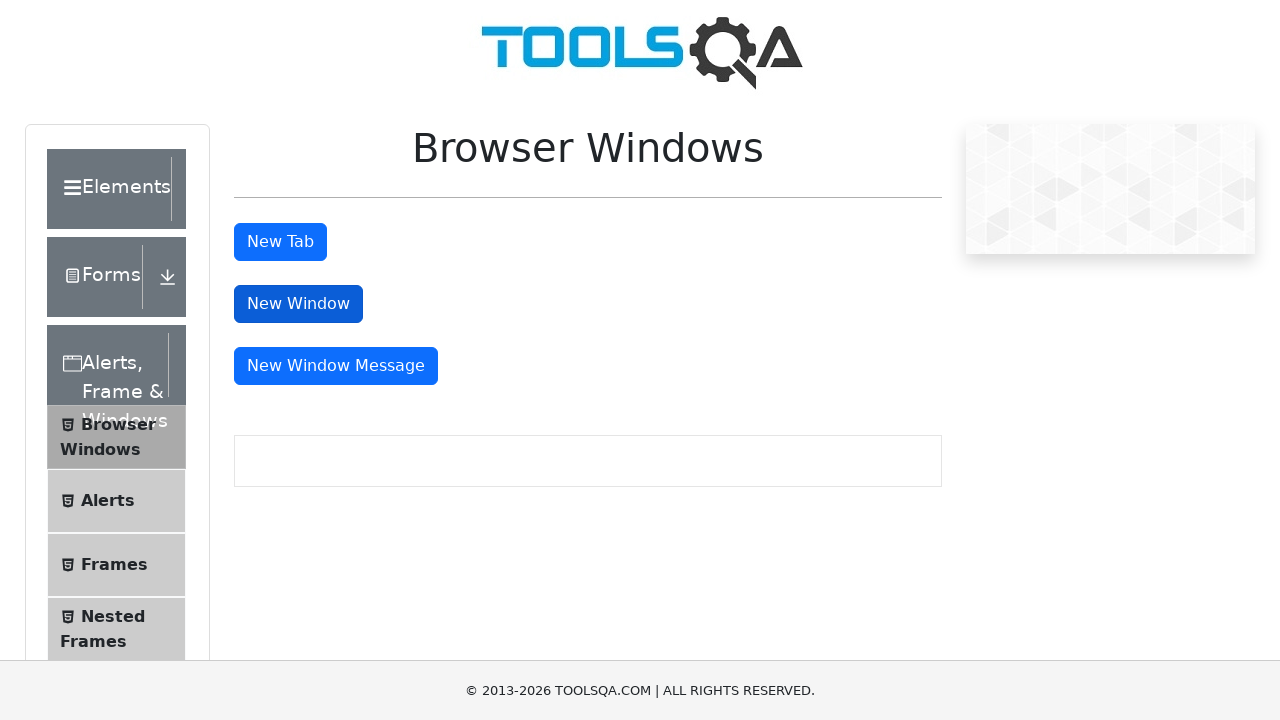

New page finished loading
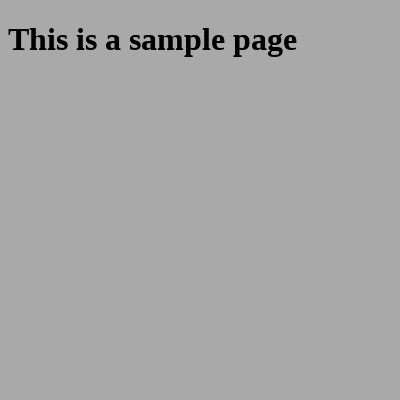

Sample heading element is visible in the new window
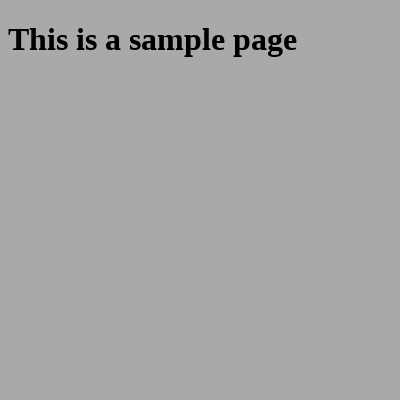

Retrieved sample heading text: 'This is a sample page'
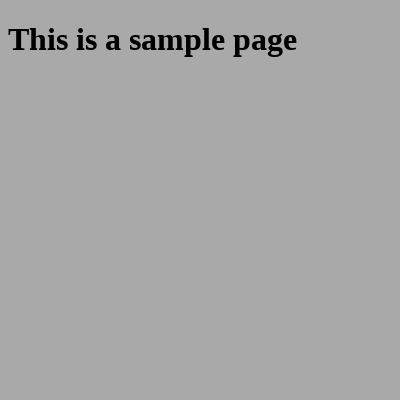

Closed the new browser window
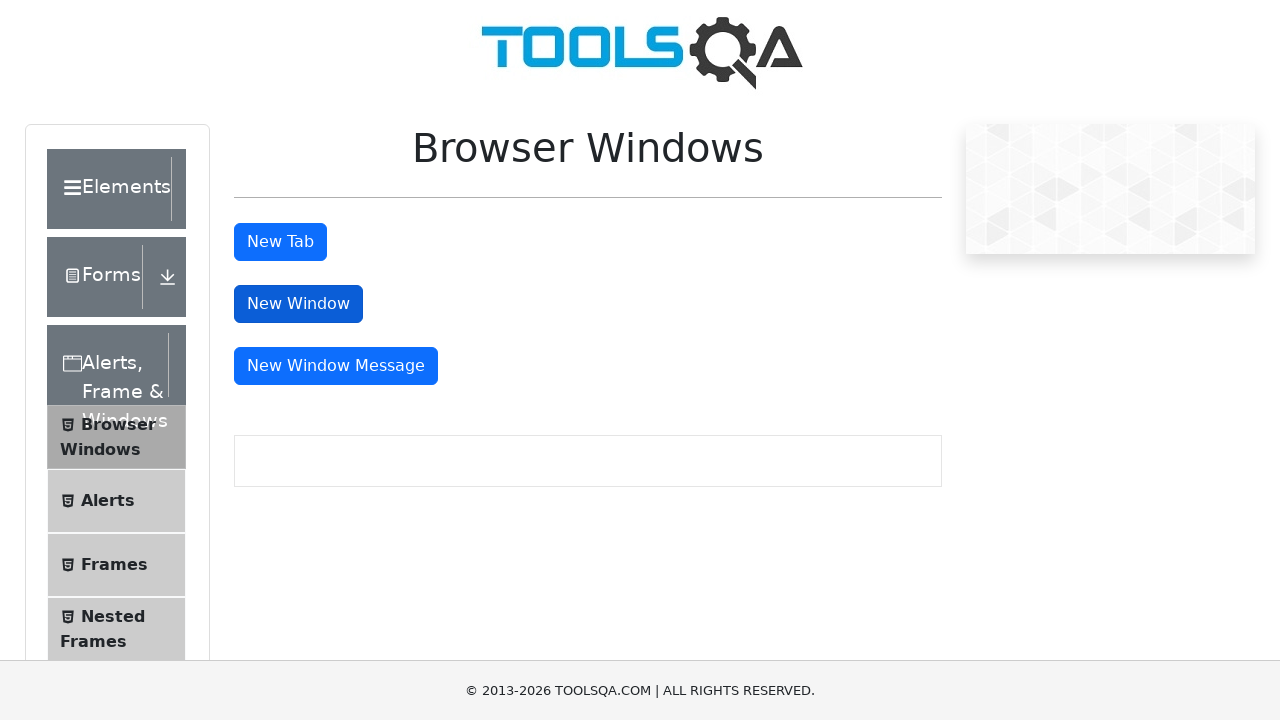

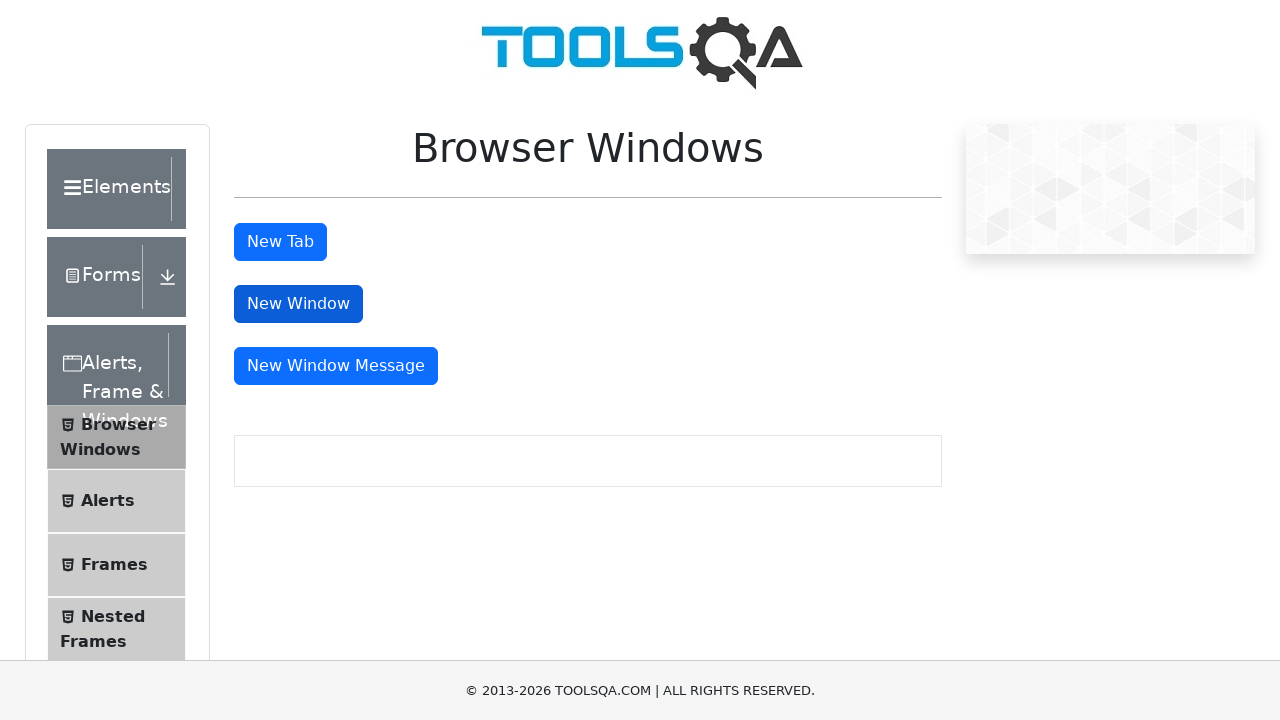